Tests W3Schools JavaScript alert demo by switching to an iframe, clicking a button to trigger an alert, and accepting it

Starting URL: https://www.w3schools.com/js/tryit.asp?filename=tryjs_alert

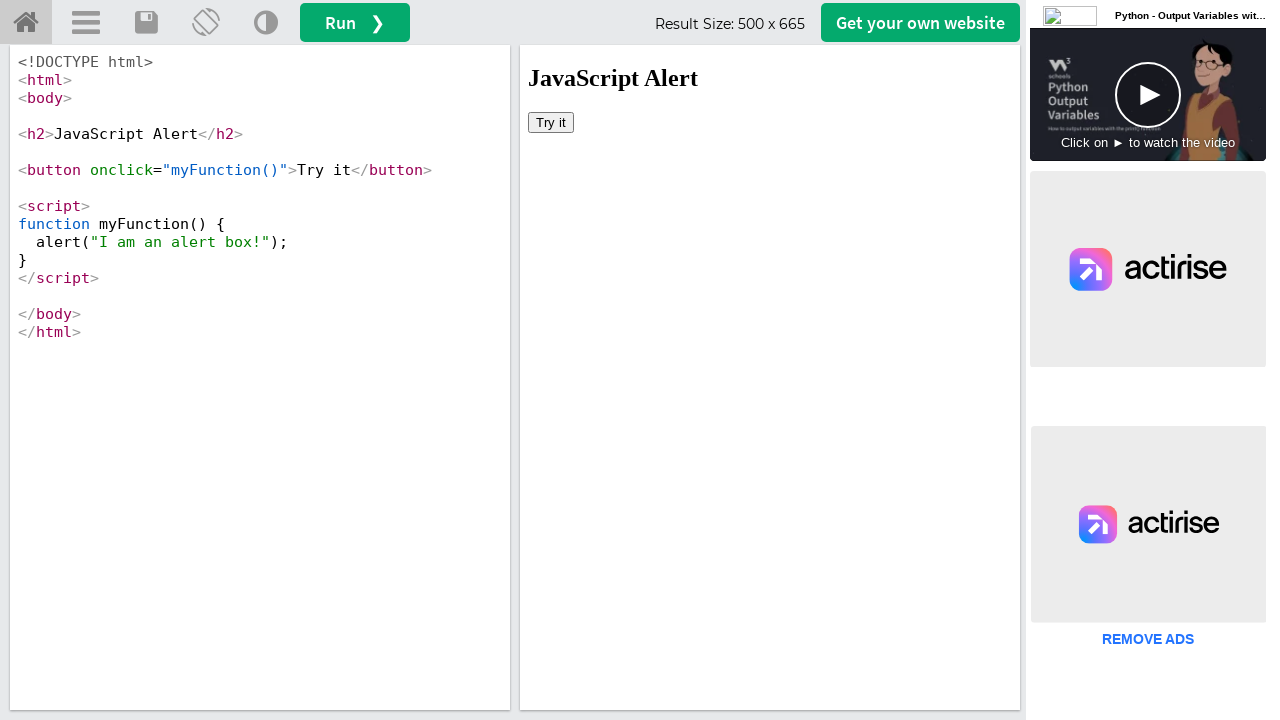

Located iframe with id 'iframeResult' containing the demo
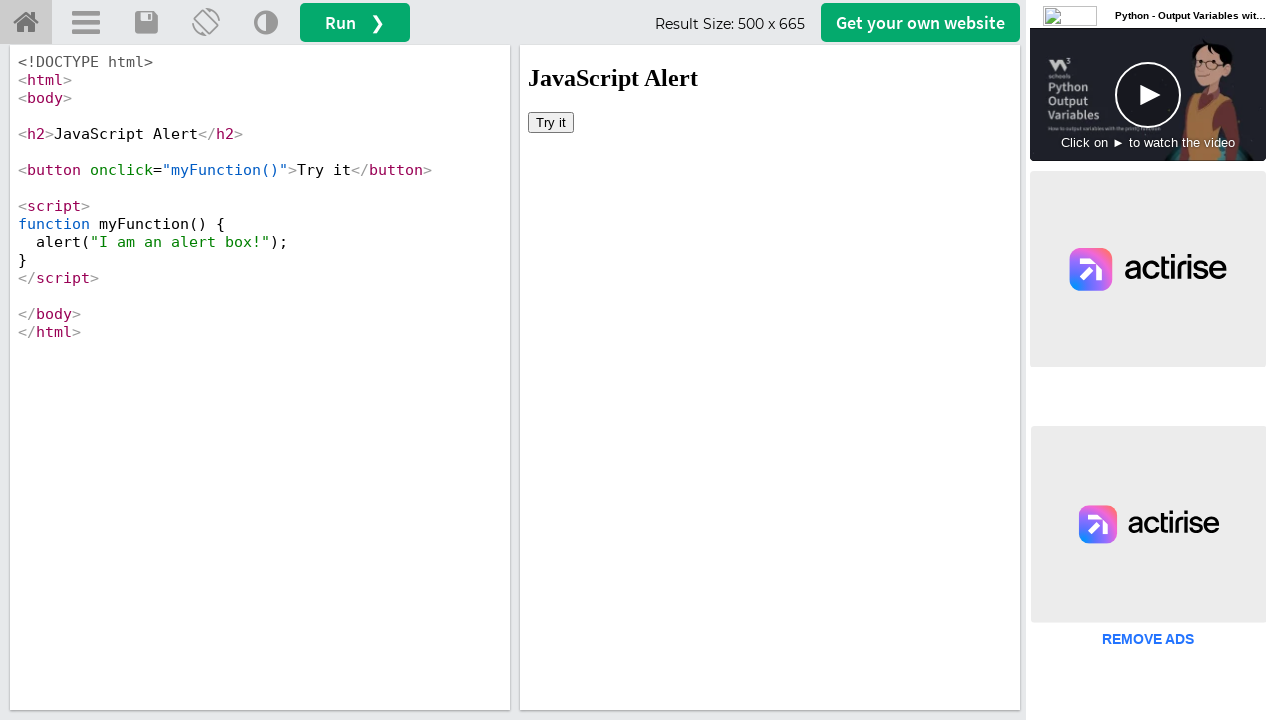

Clicked 'Try it' button to trigger JavaScript alert at (551, 122) on #iframeResult >> internal:control=enter-frame >> button:has-text('Try it')
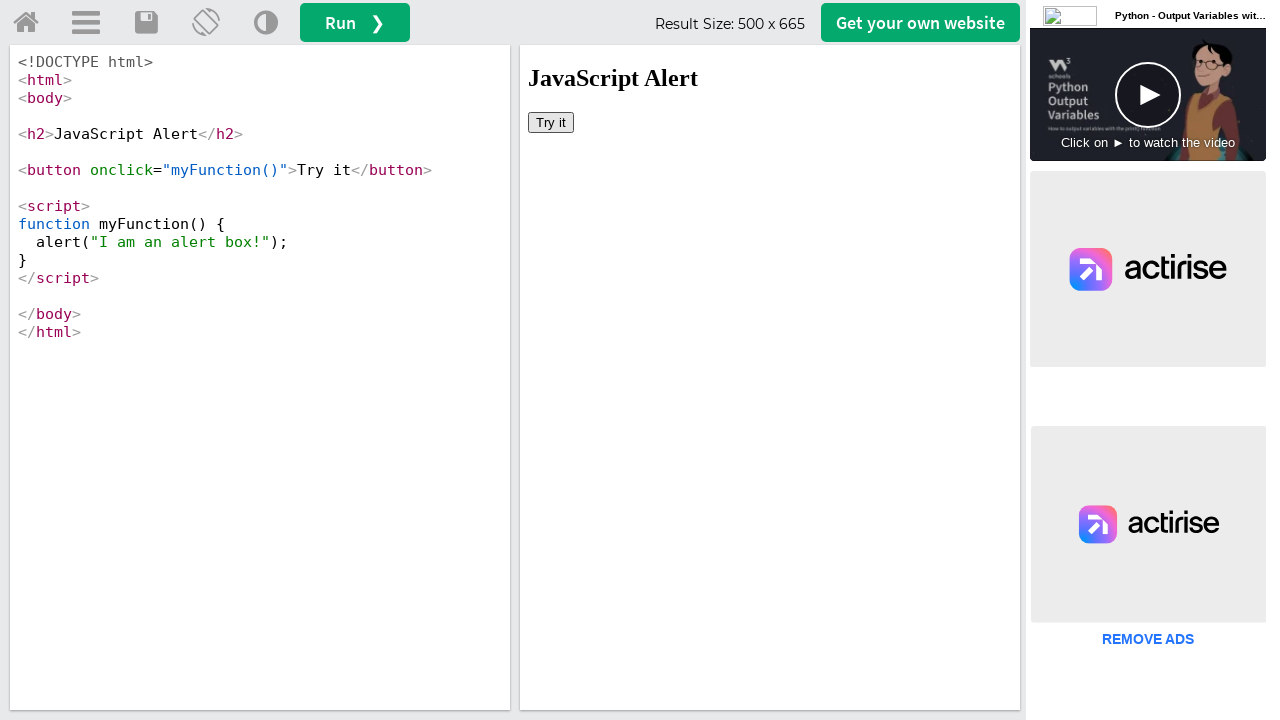

Set up dialog handler to accept alerts
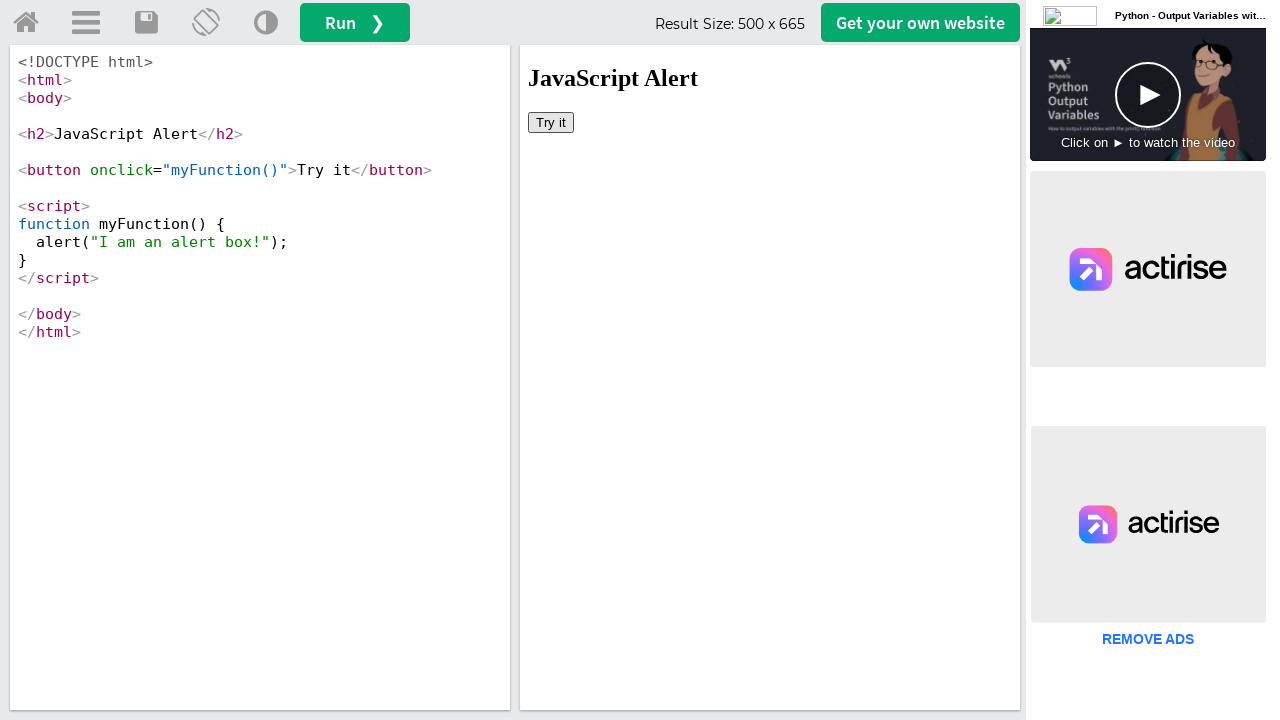

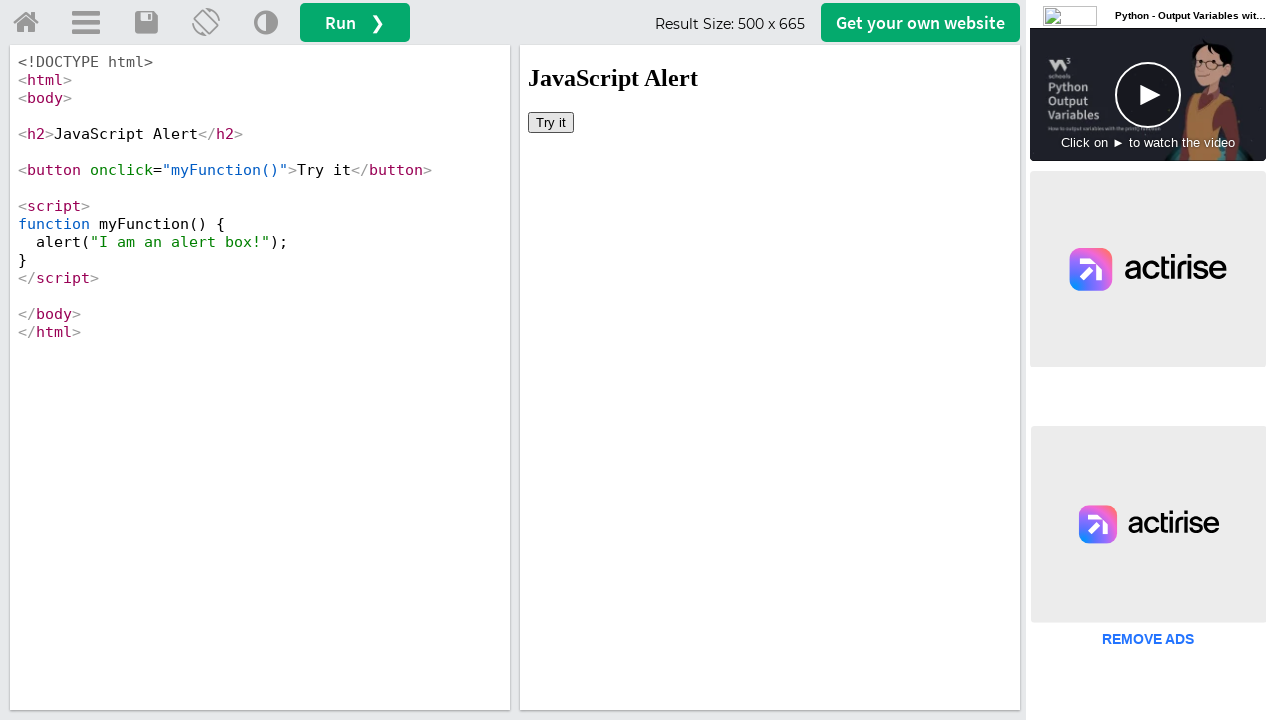